Tests JavaScript confirmation alert handling by clicking a button to trigger a confirmation dialog, accepting it, and verifying the result text on the page.

Starting URL: http://the-internet.herokuapp.com/javascript_alerts

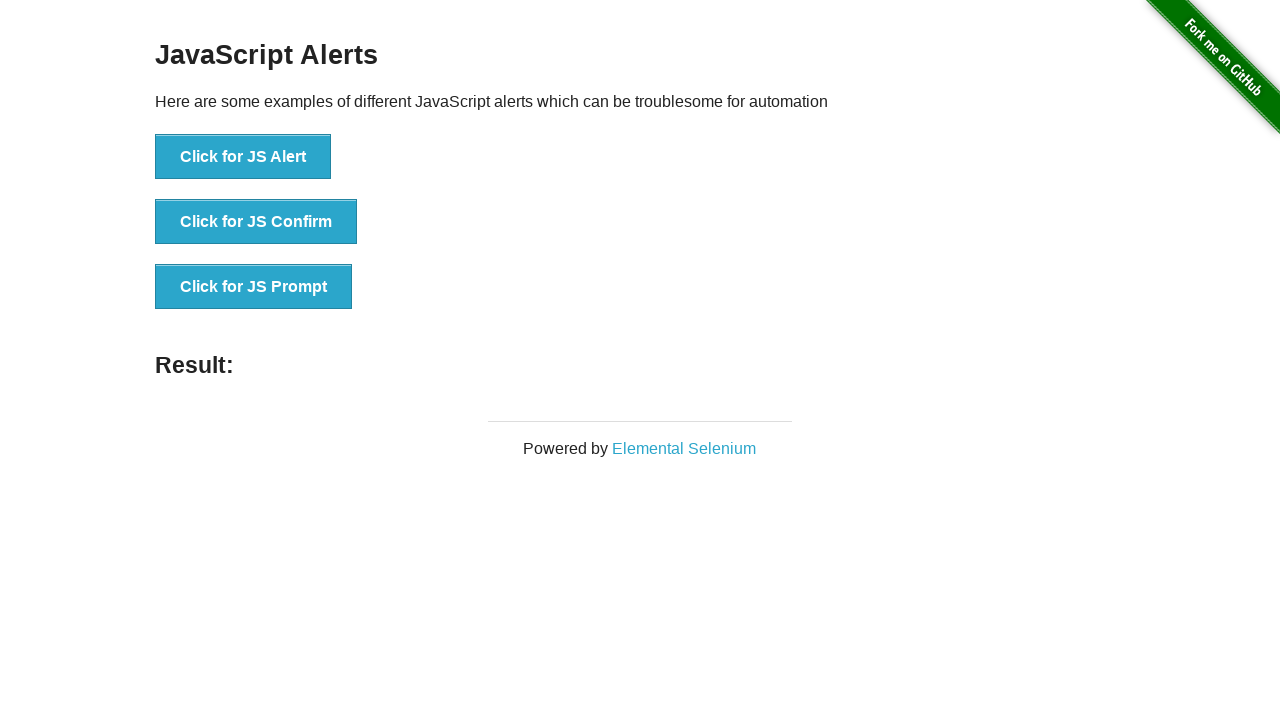

Set up dialog handler to accept confirmation
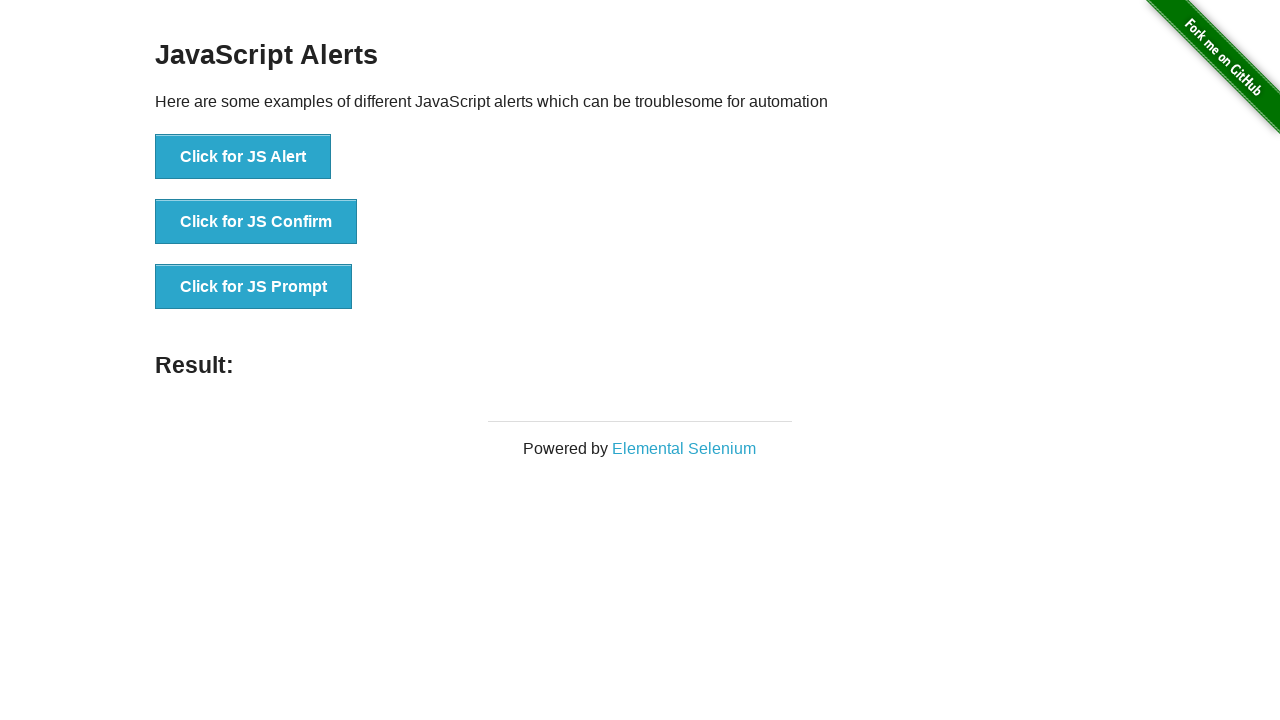

Clicked second button to trigger JavaScript confirmation alert at (256, 222) on .example li:nth-child(2) button
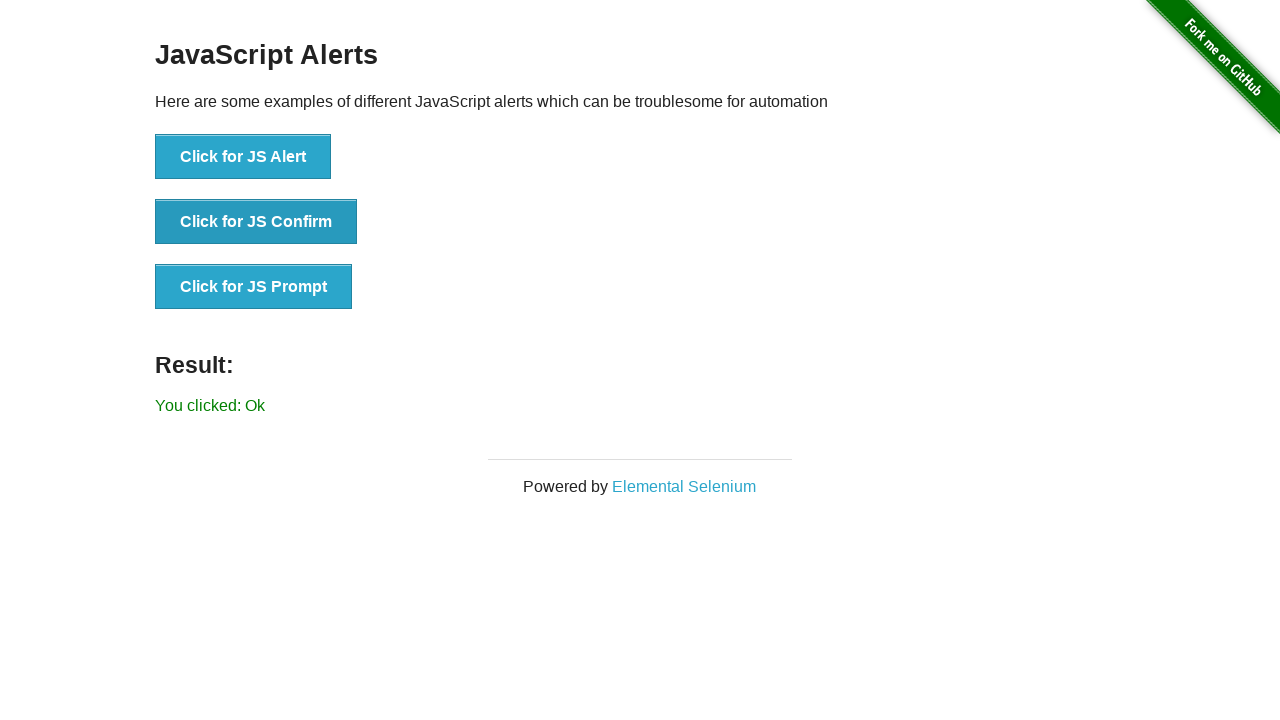

Result text element loaded
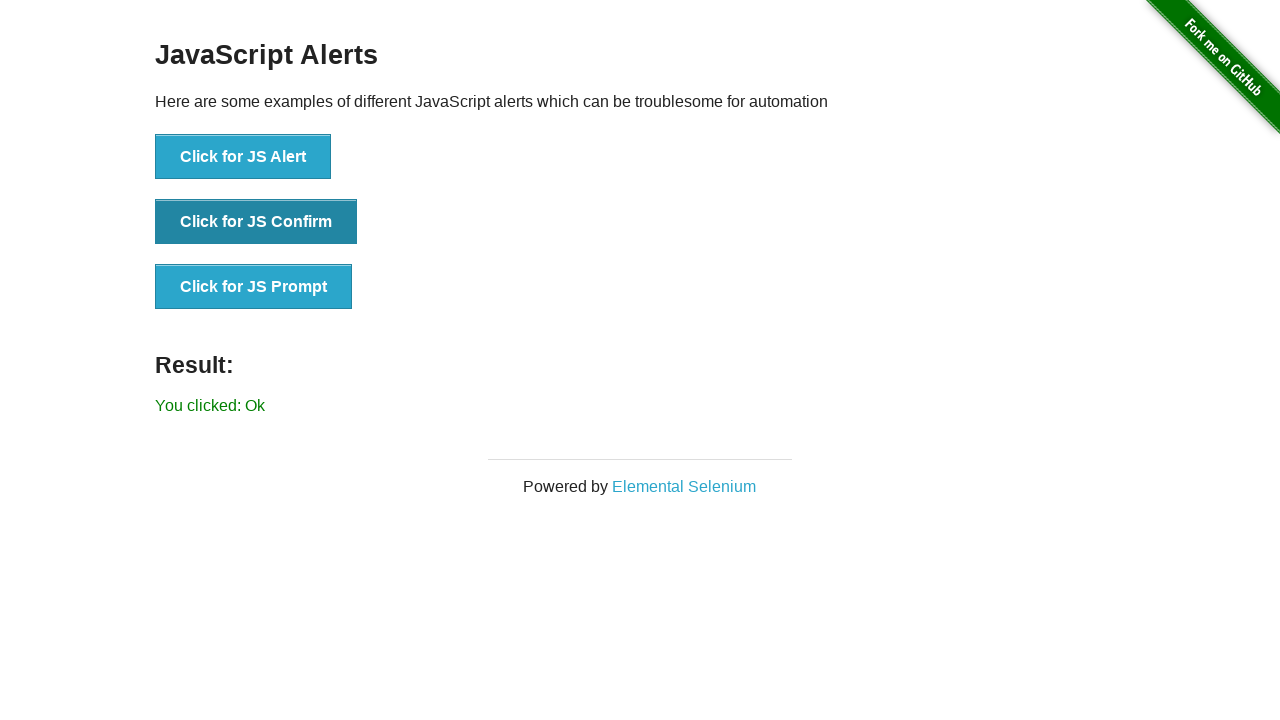

Retrieved result text from page
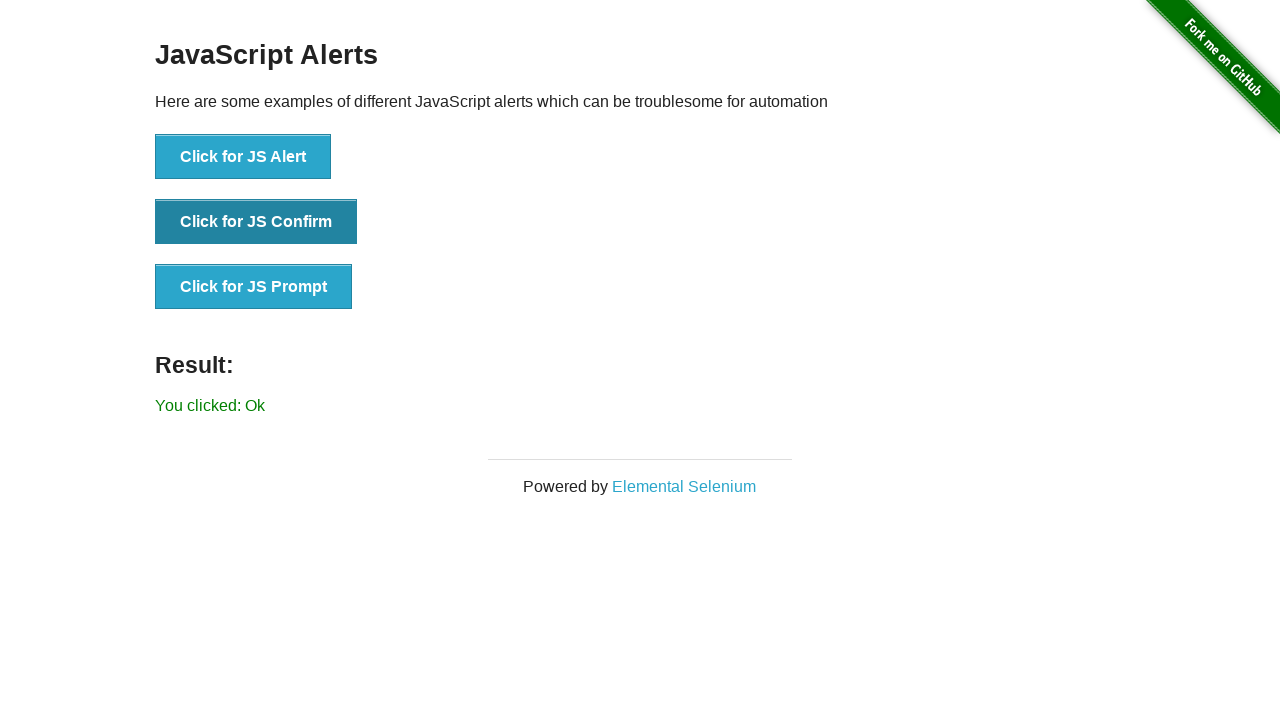

Verified result text equals 'You clicked: Ok'
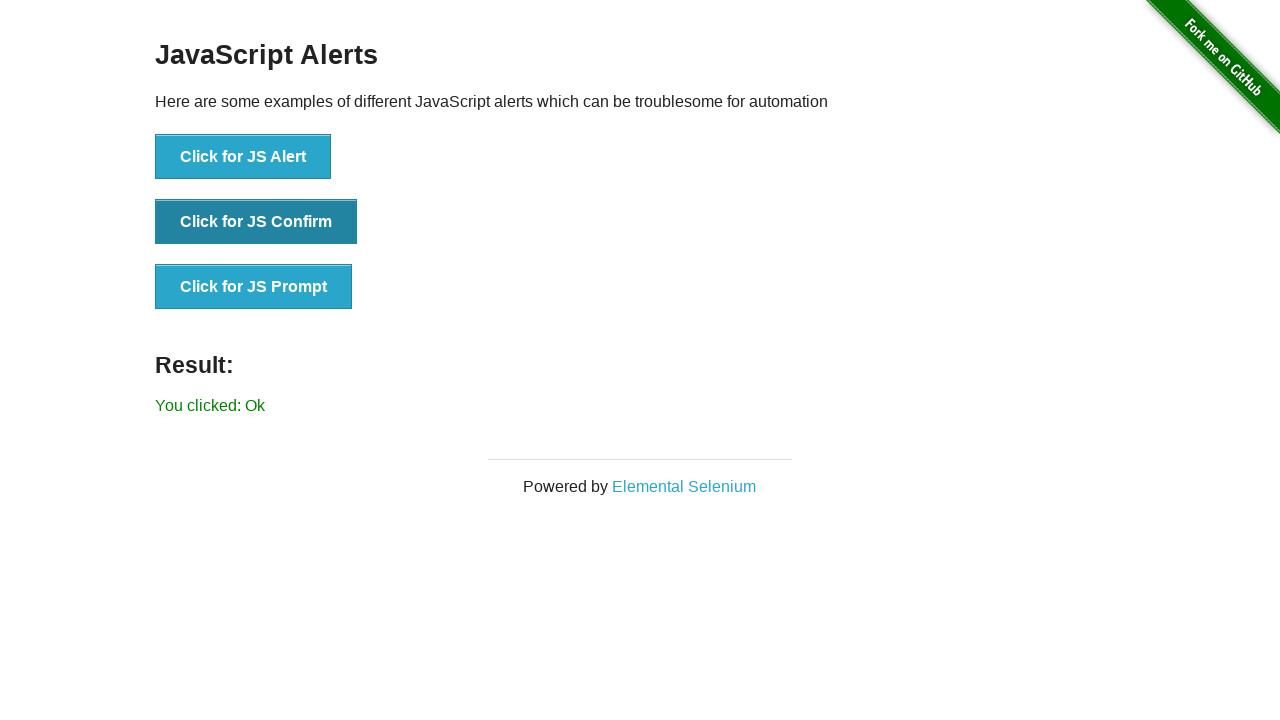

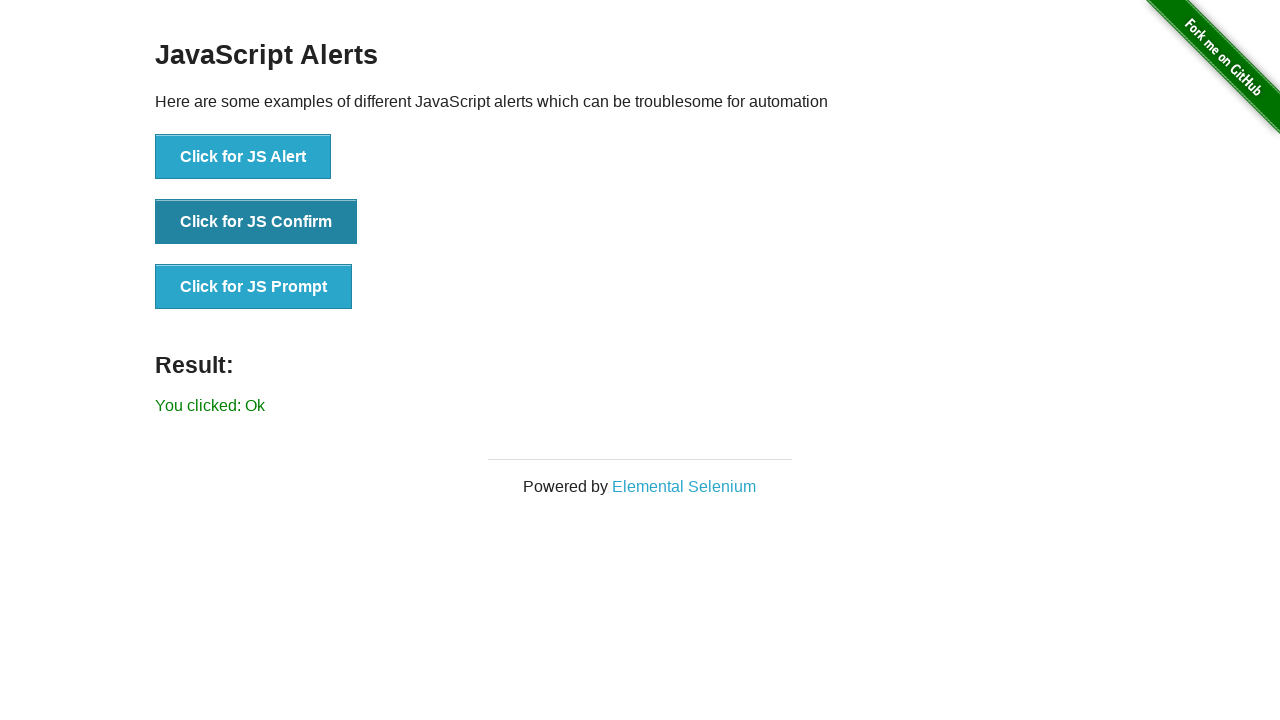